Navigates to a software testing material website, clicks on a menu item, and then clicks on a Selenium link

Starting URL: https://www.softwaretestingmaterial.com/software-testing-interview-questions-free-ebook/

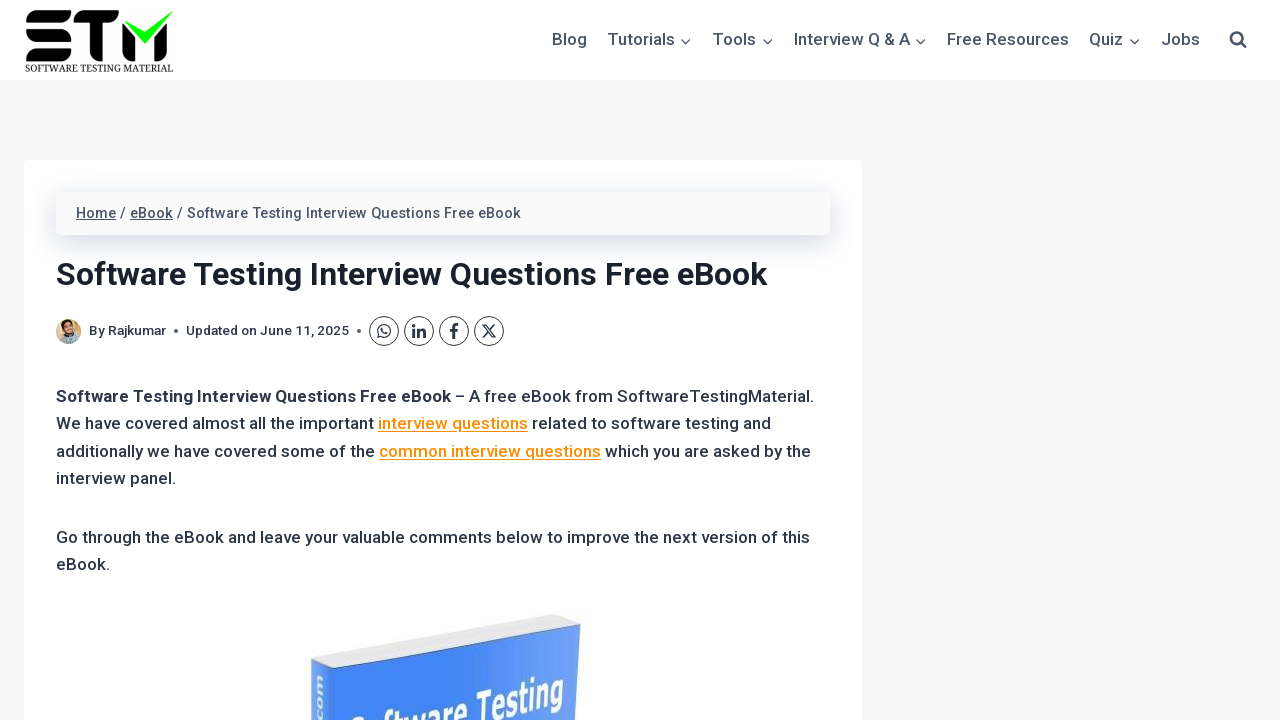

Navigated to Software Testing Material website
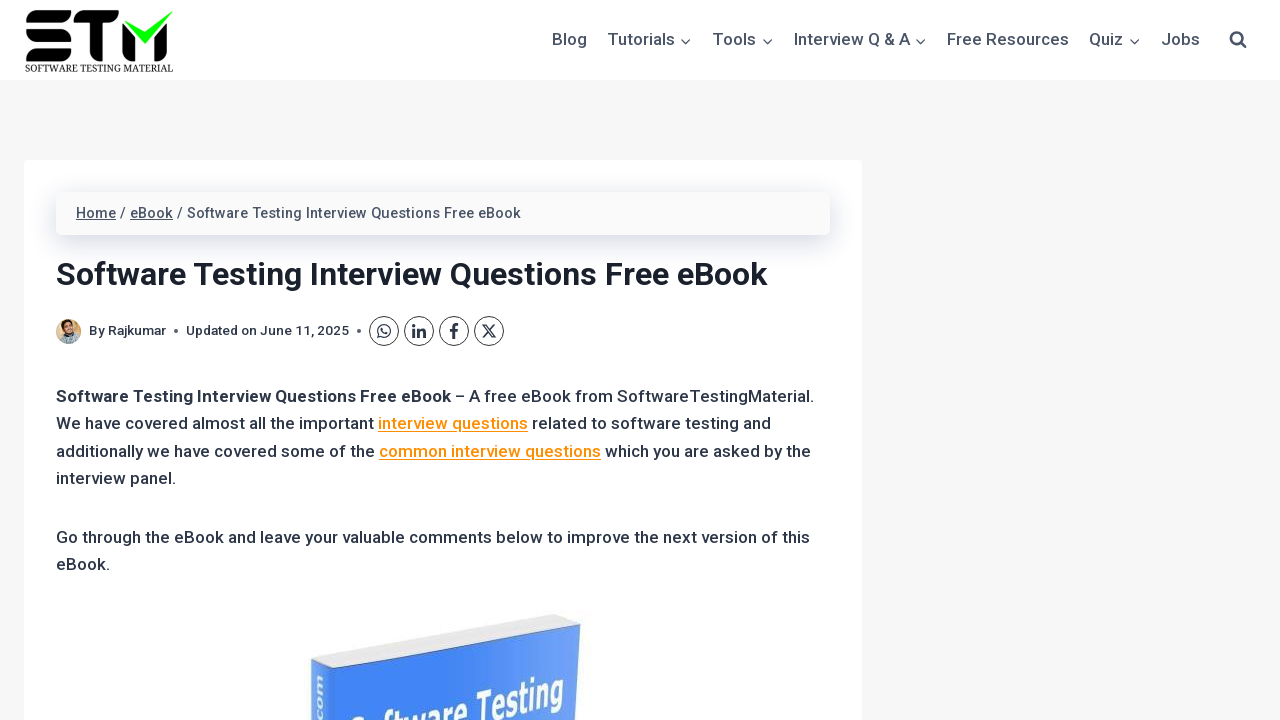

Clicked on menu item at (649, 40) on xpath=//*[@id='menu-item-7640']/a/span
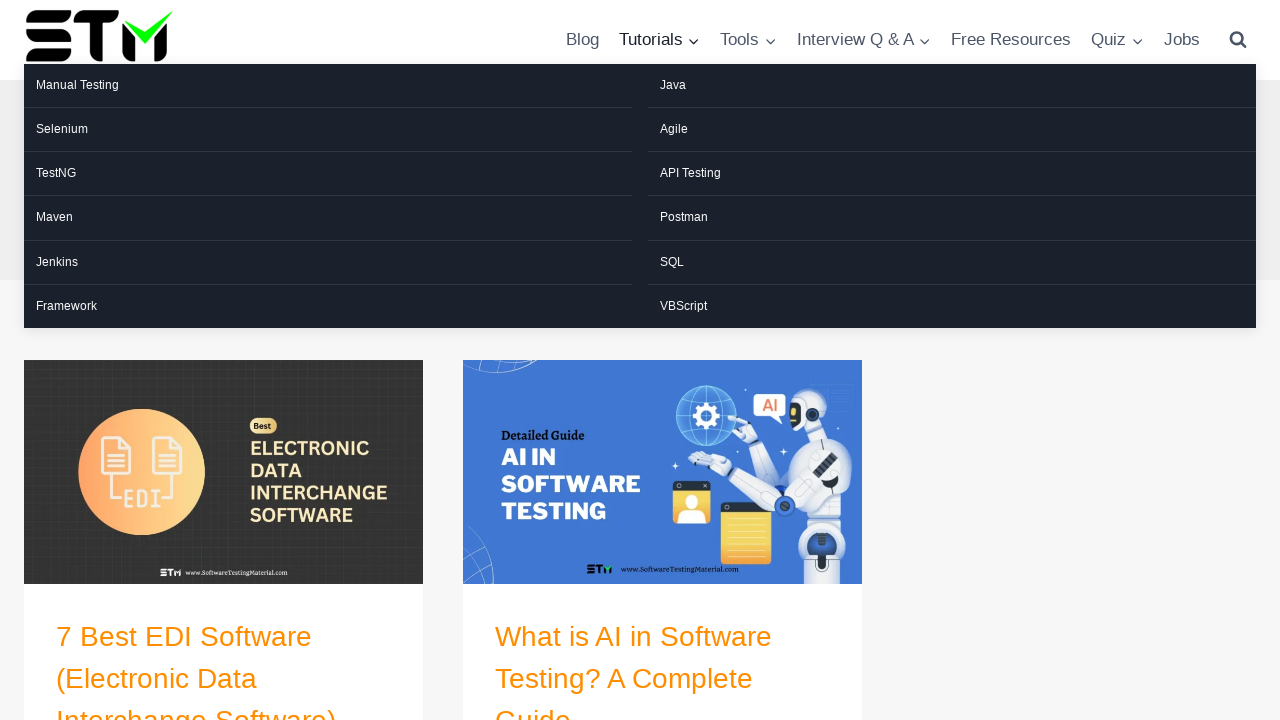

Clicked on Selenium link at (328, 130) on text=Selenium
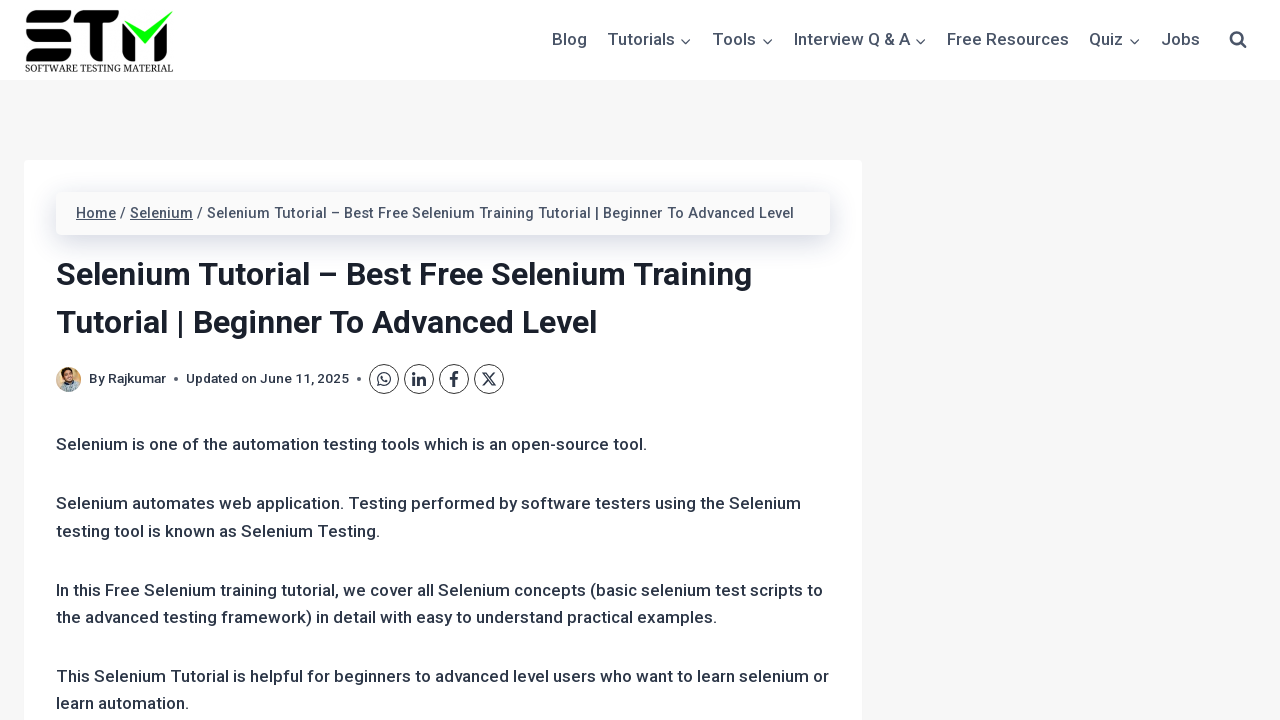

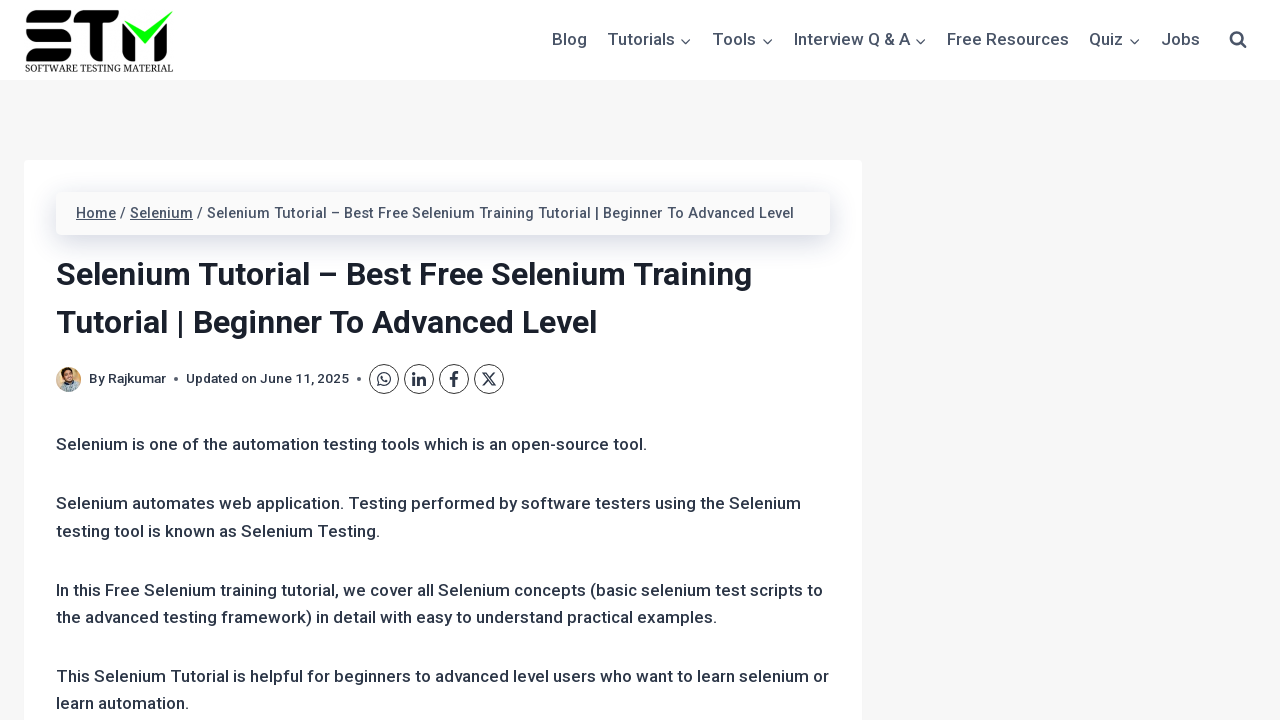